Navigates to the Time and Date world clock page and verifies that the world clock table with city times is displayed and contains data rows.

Starting URL: https://www.timeanddate.com/worldclock/

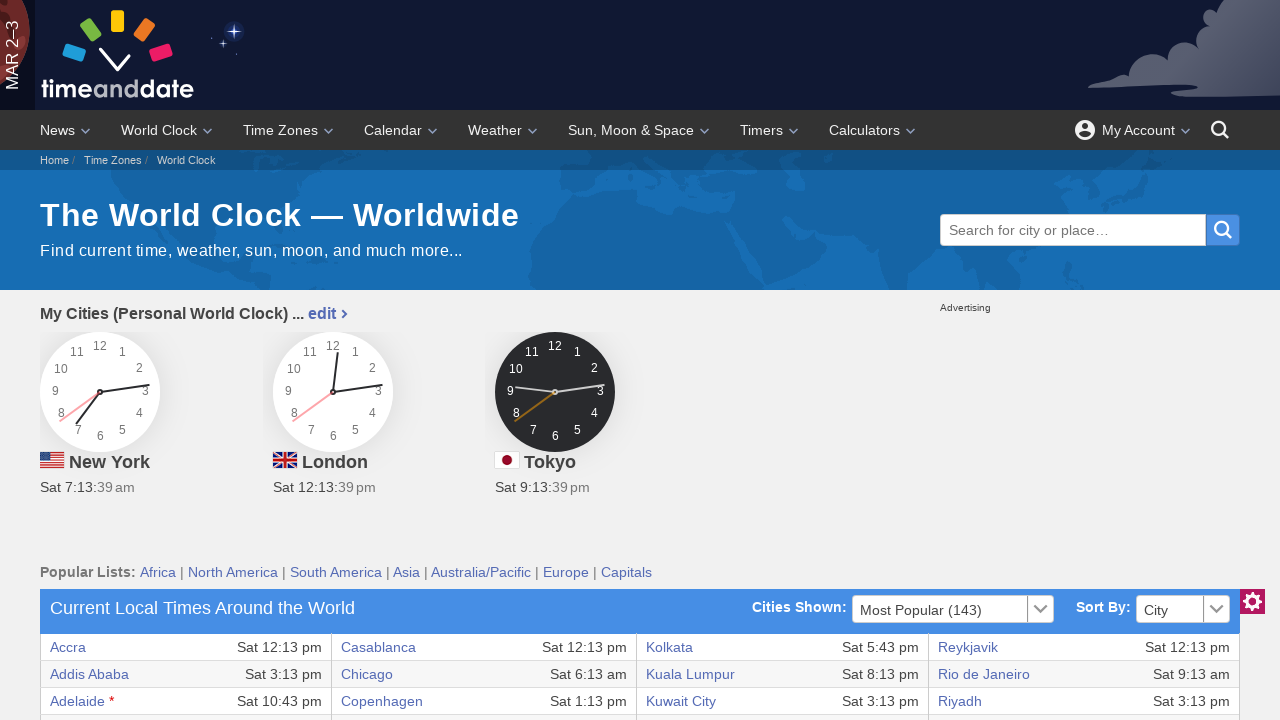

Navigated to Time and Date world clock page
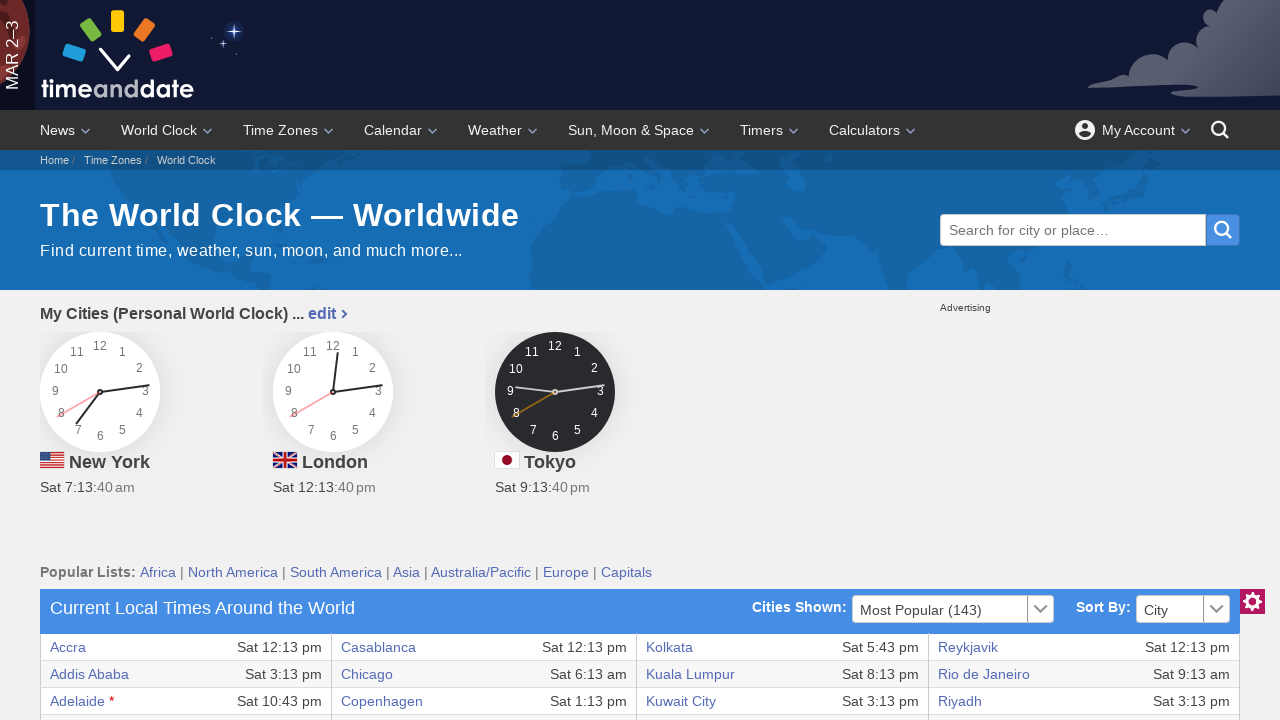

World clock table became visible
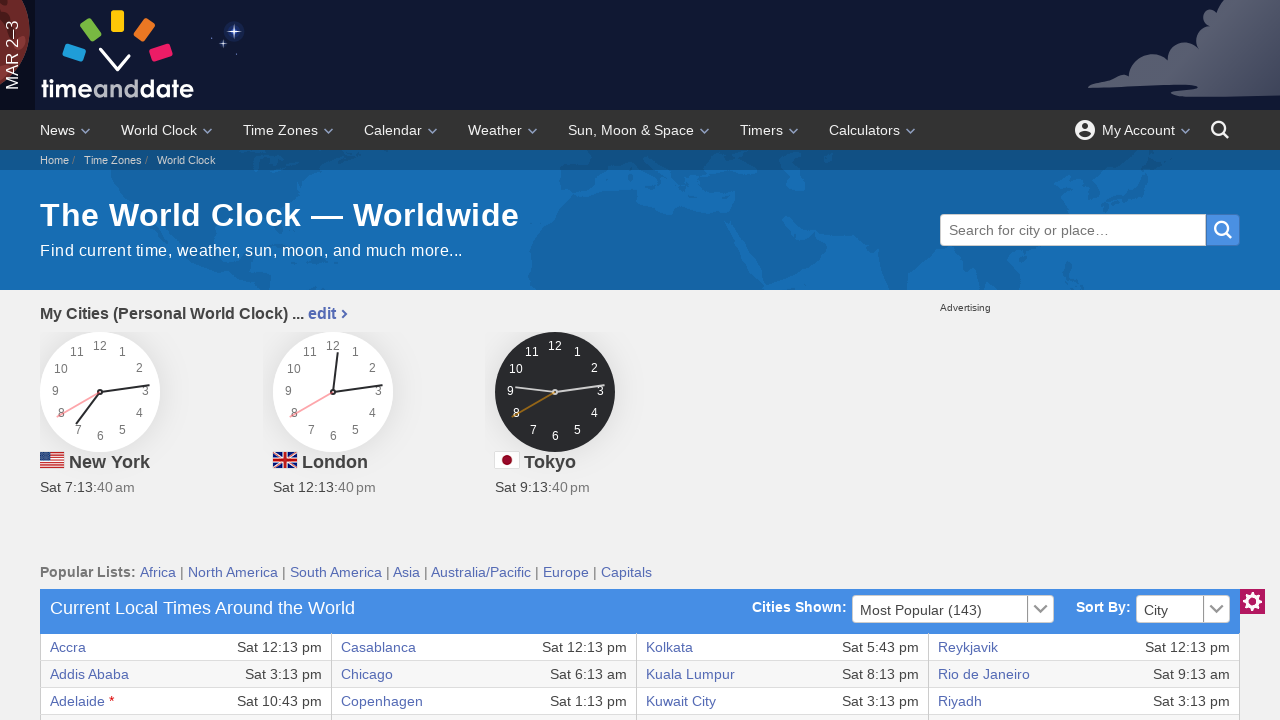

Located and confirmed visibility of world clock table in section
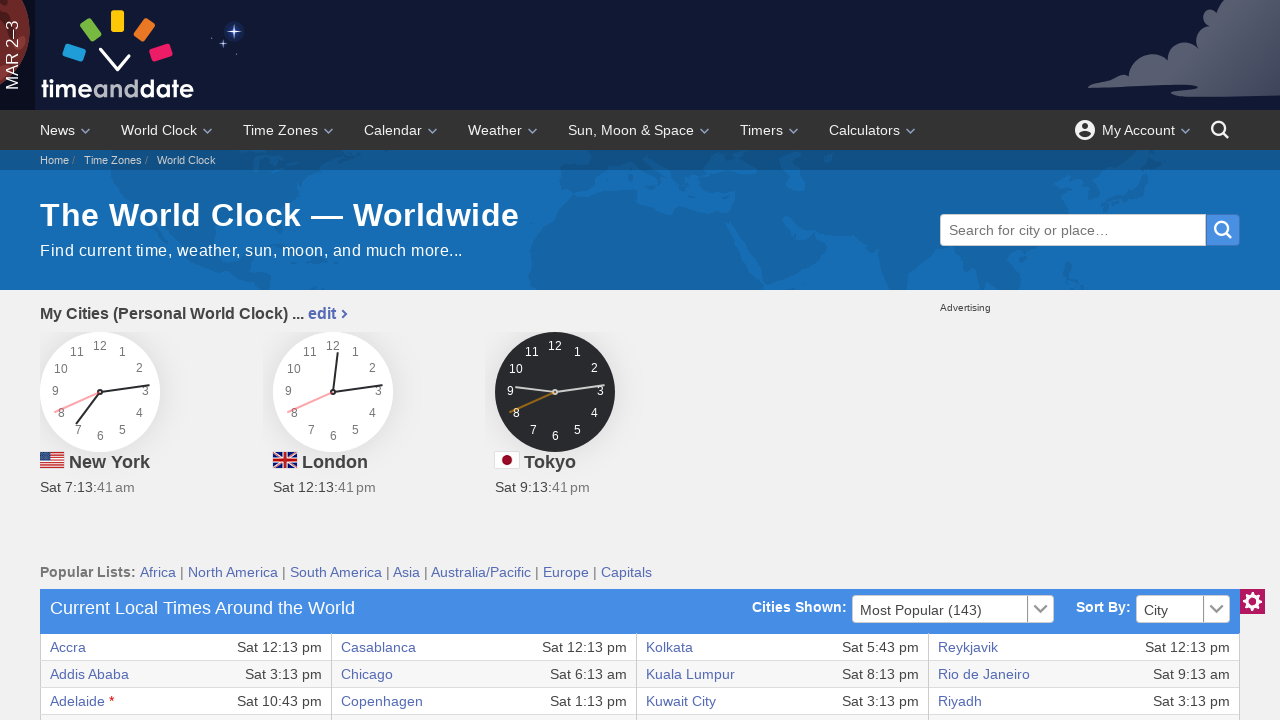

First table row with city time data is visible
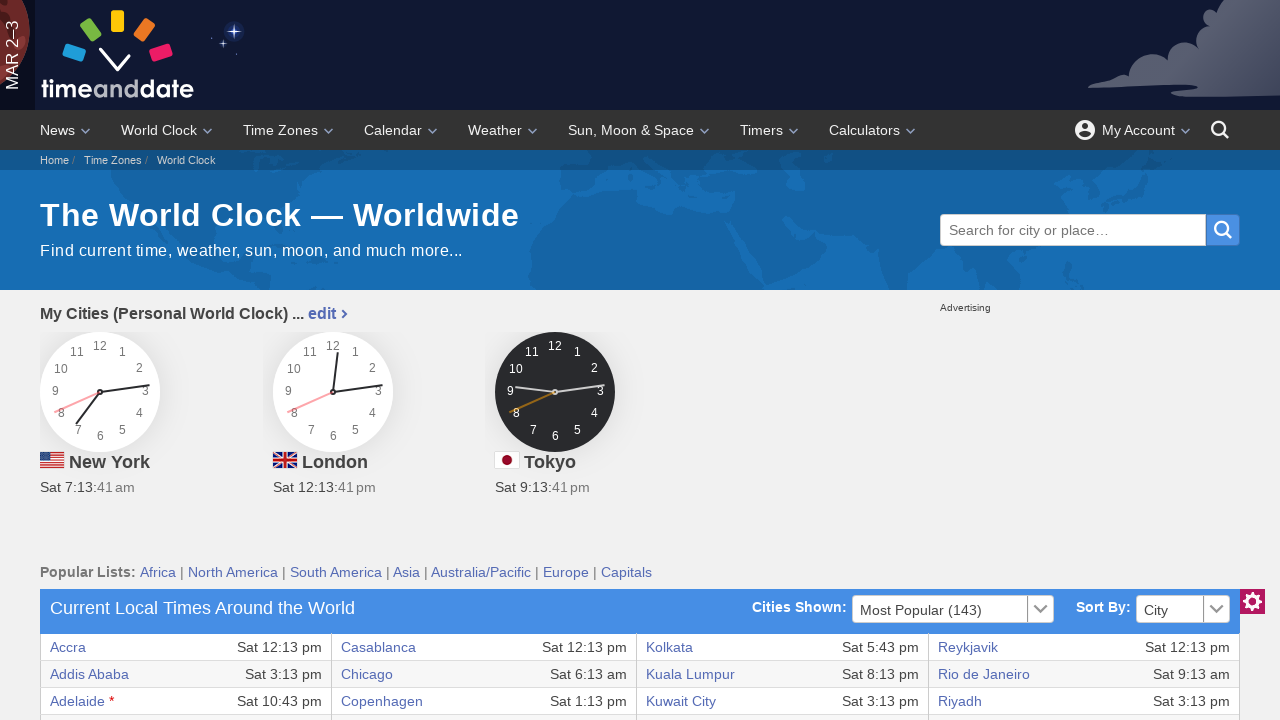

Table cells with data are visible and accessible
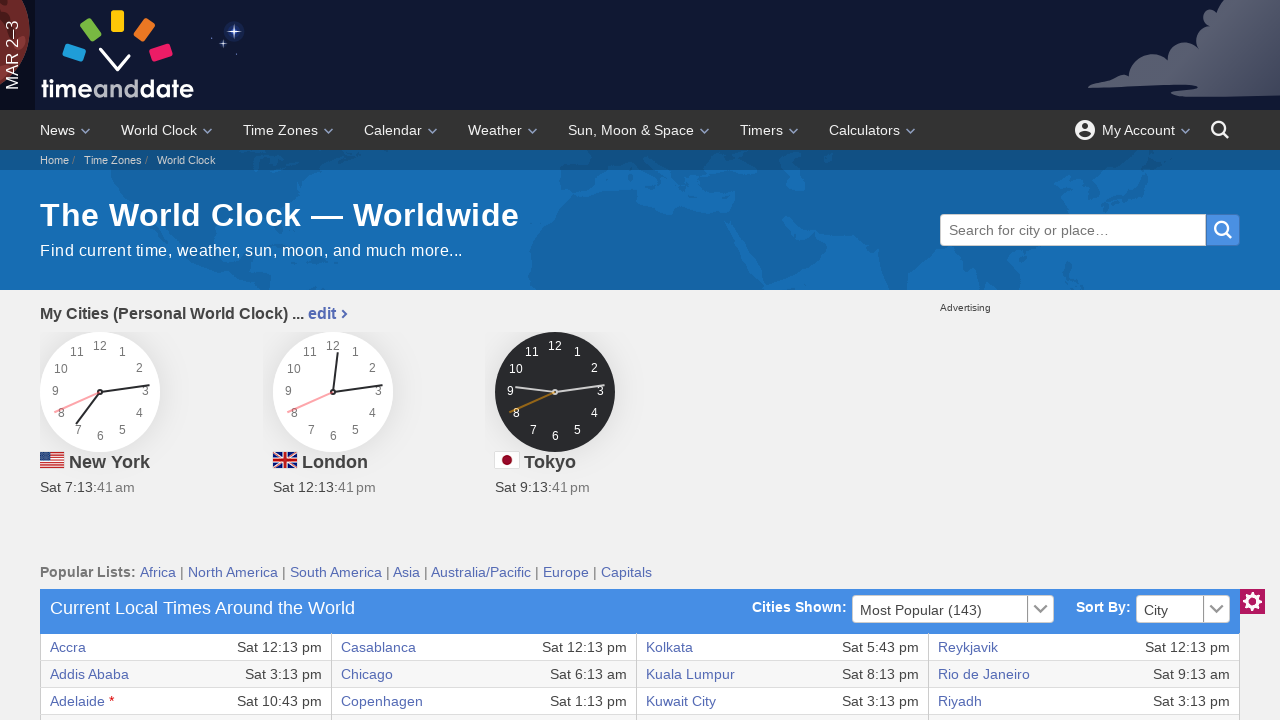

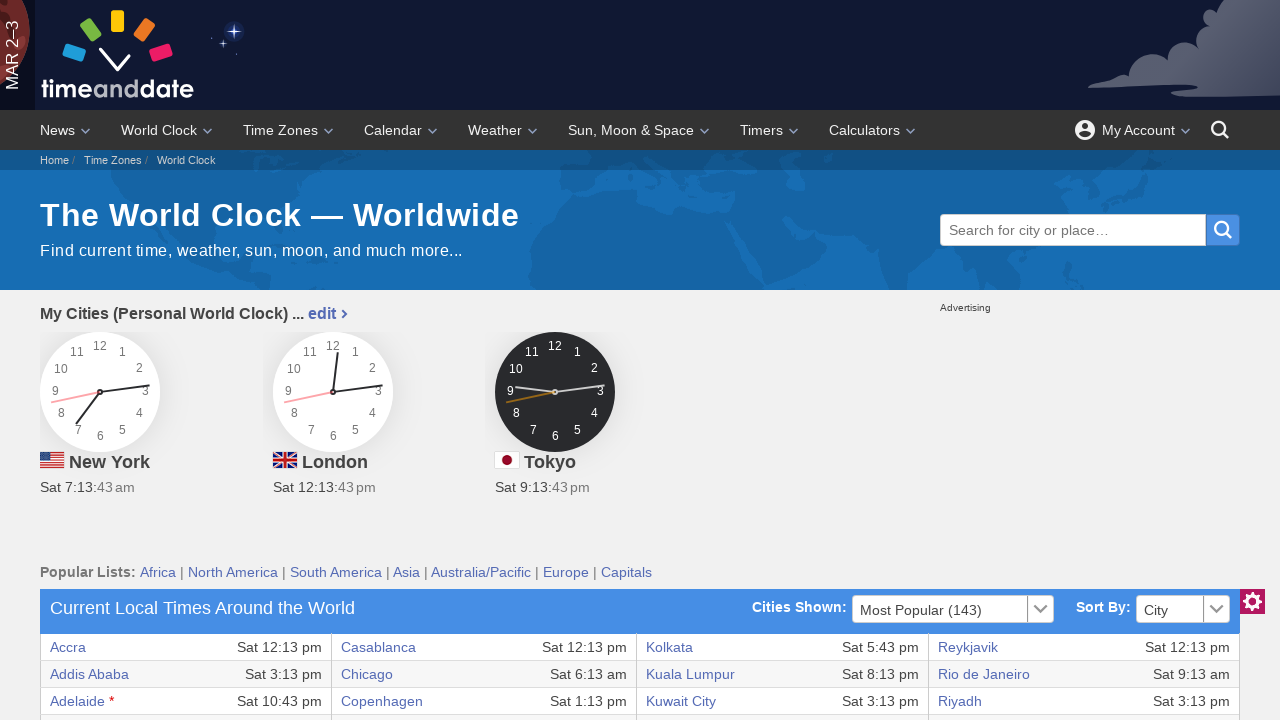